Opens a browser and navigates to the OSA Consulting Tech website homepage, verifying the page loads successfully.

Starting URL: https://www.osaconsultingtech.com

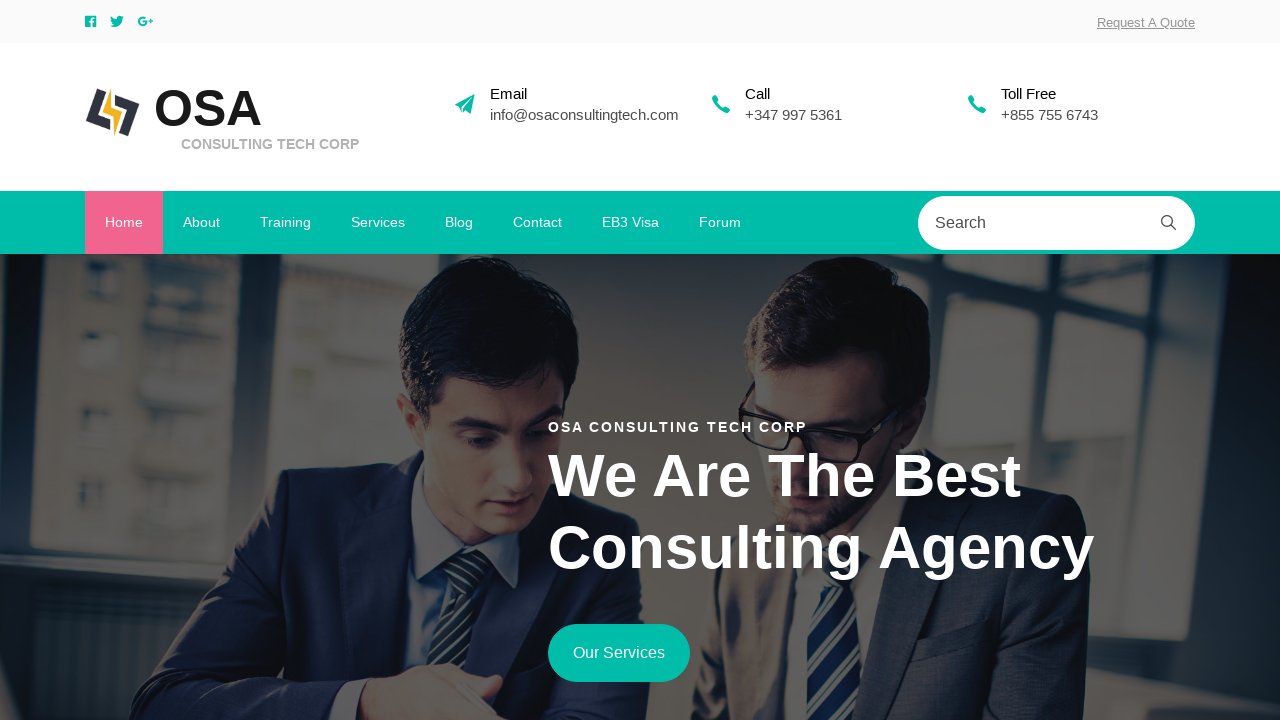

Page DOM content loaded
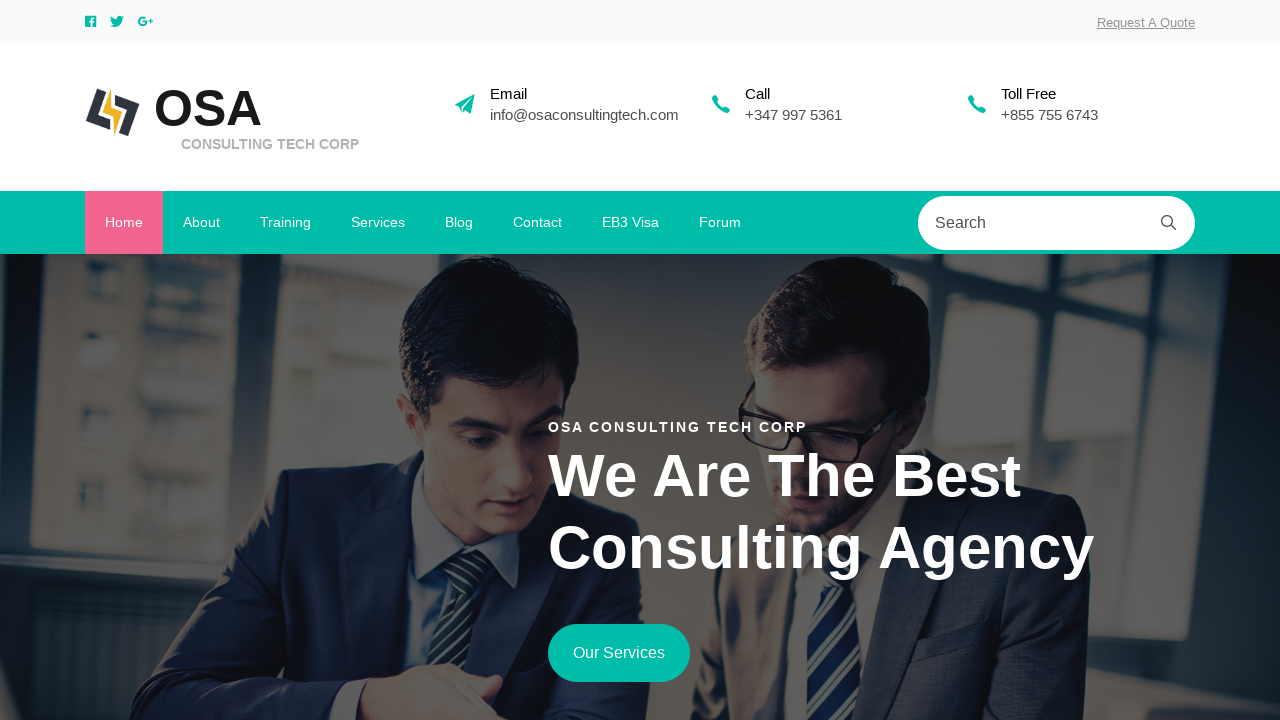

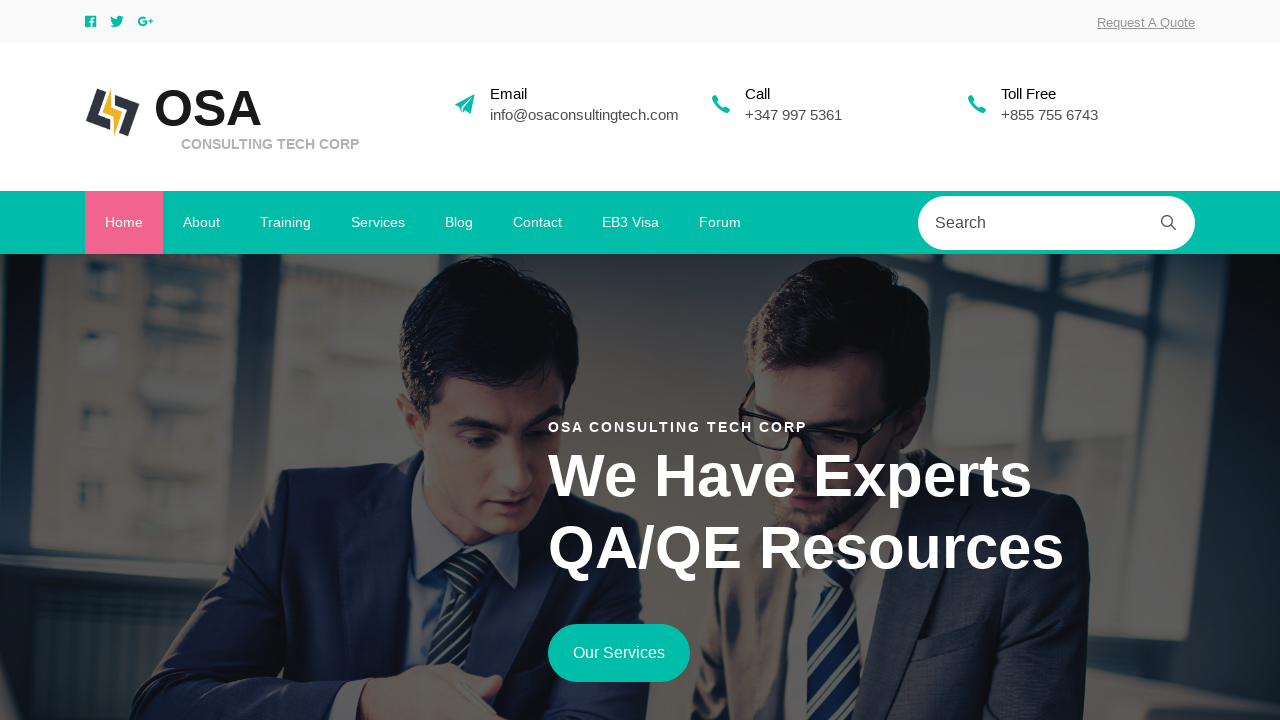